Tests number input field functionality by entering a value, clearing it, and entering a new value

Starting URL: http://the-internet.herokuapp.com/inputs

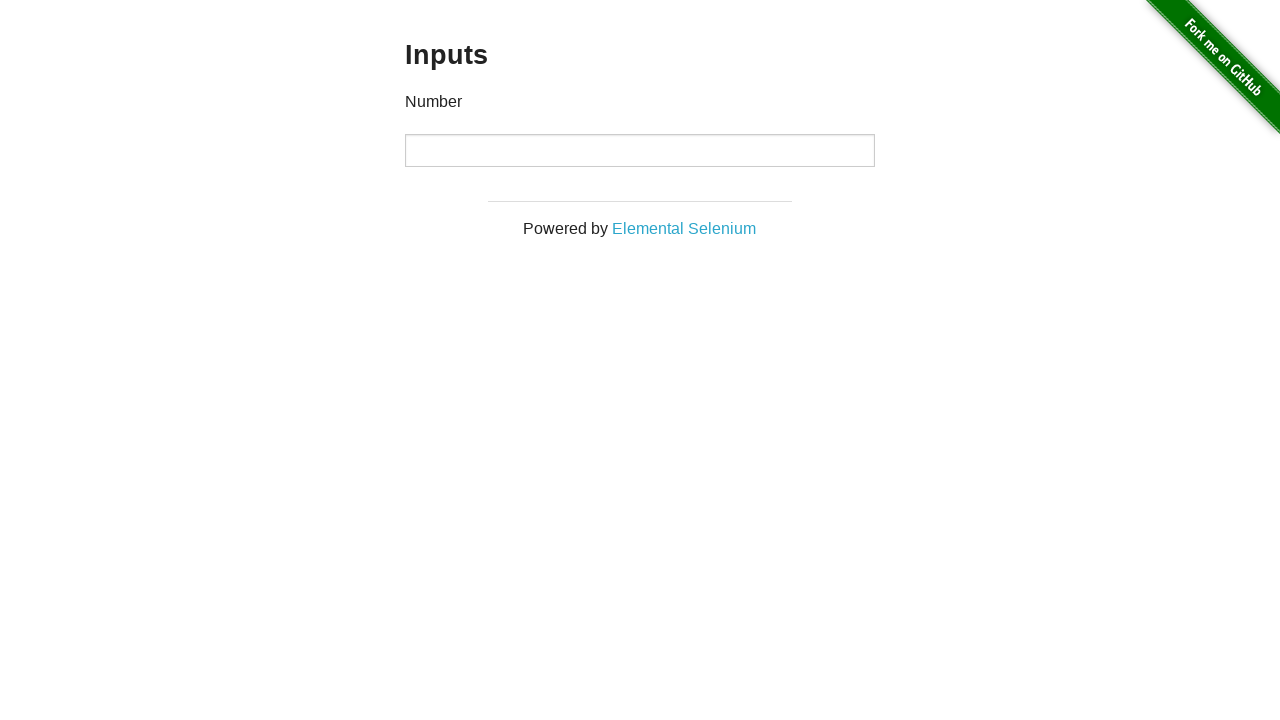

Filled number input field with value '1000' on input[type='number']
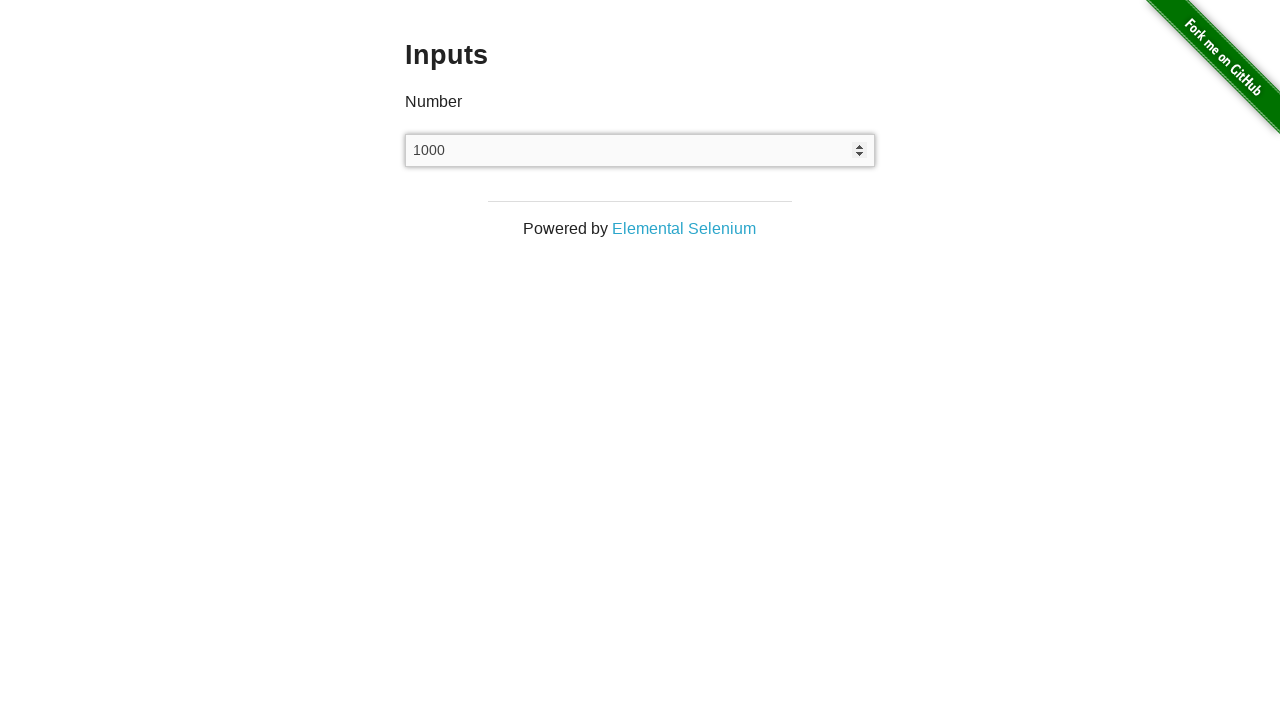

Cleared the number input field on input[type='number']
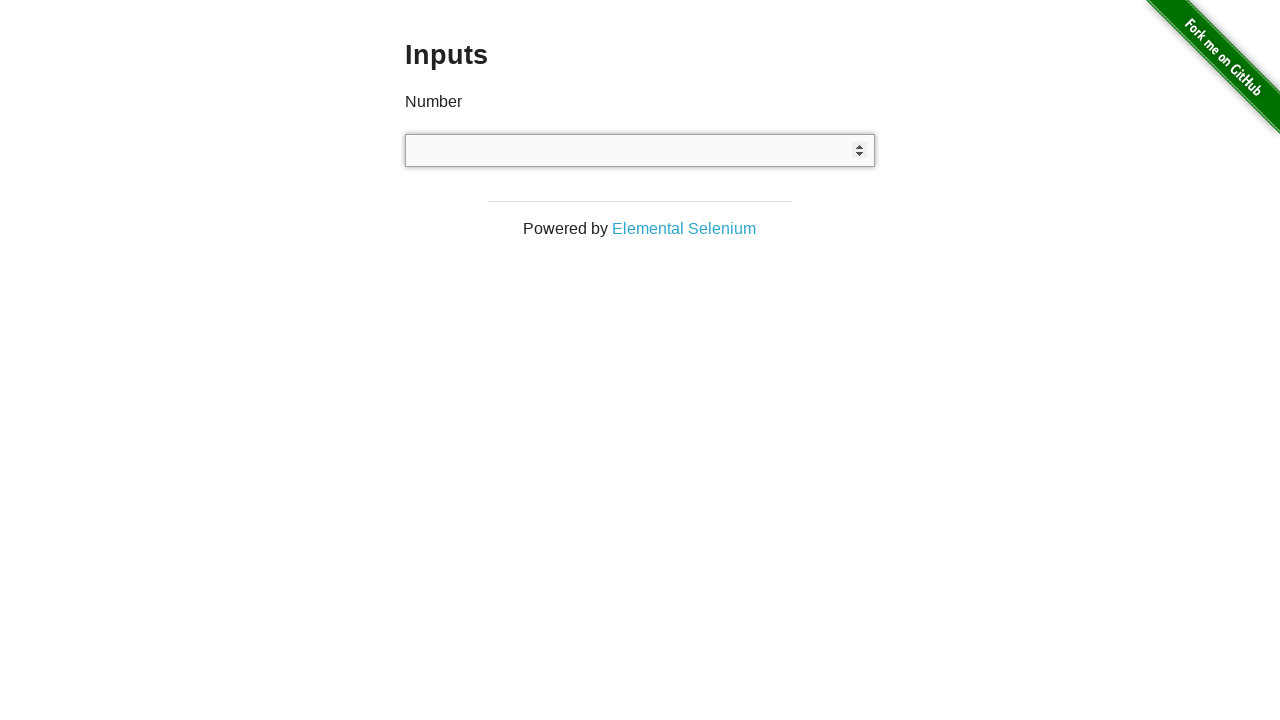

Filled number input field with value '999' on input[type='number']
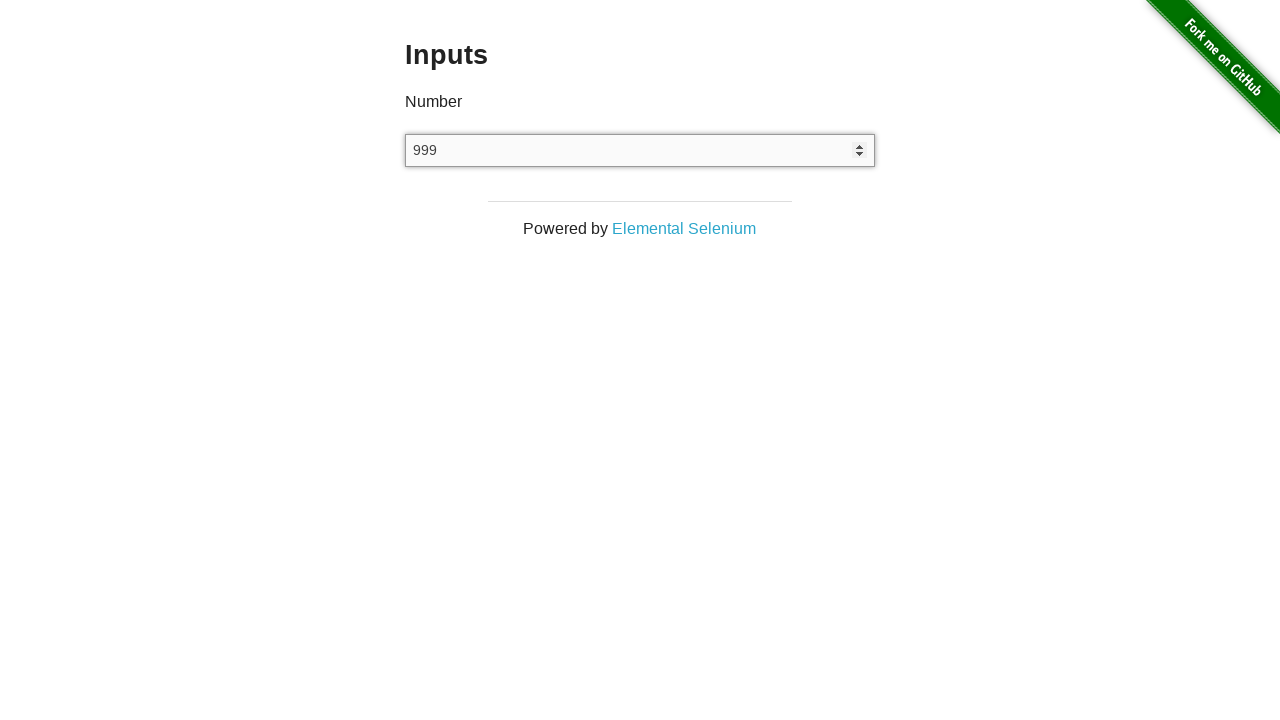

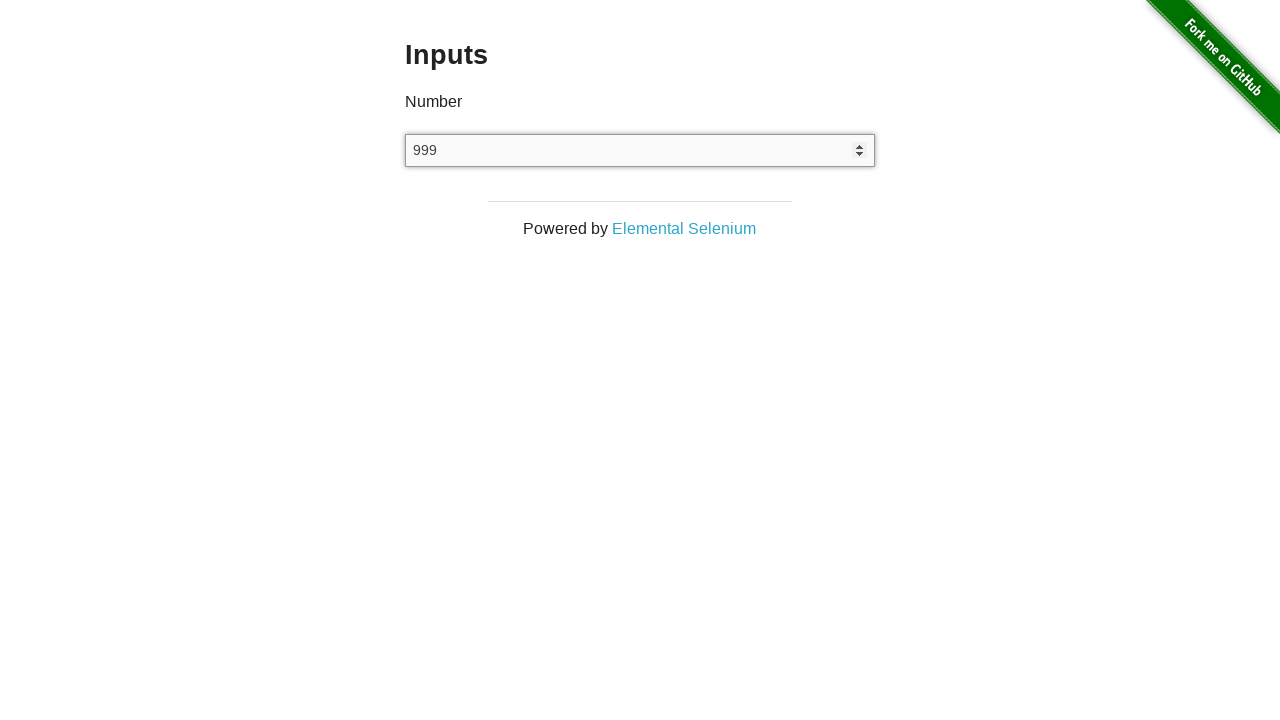